Tests the last name input field by entering a name and verifying the value

Starting URL: https://demoqa.com/automation-practice-form

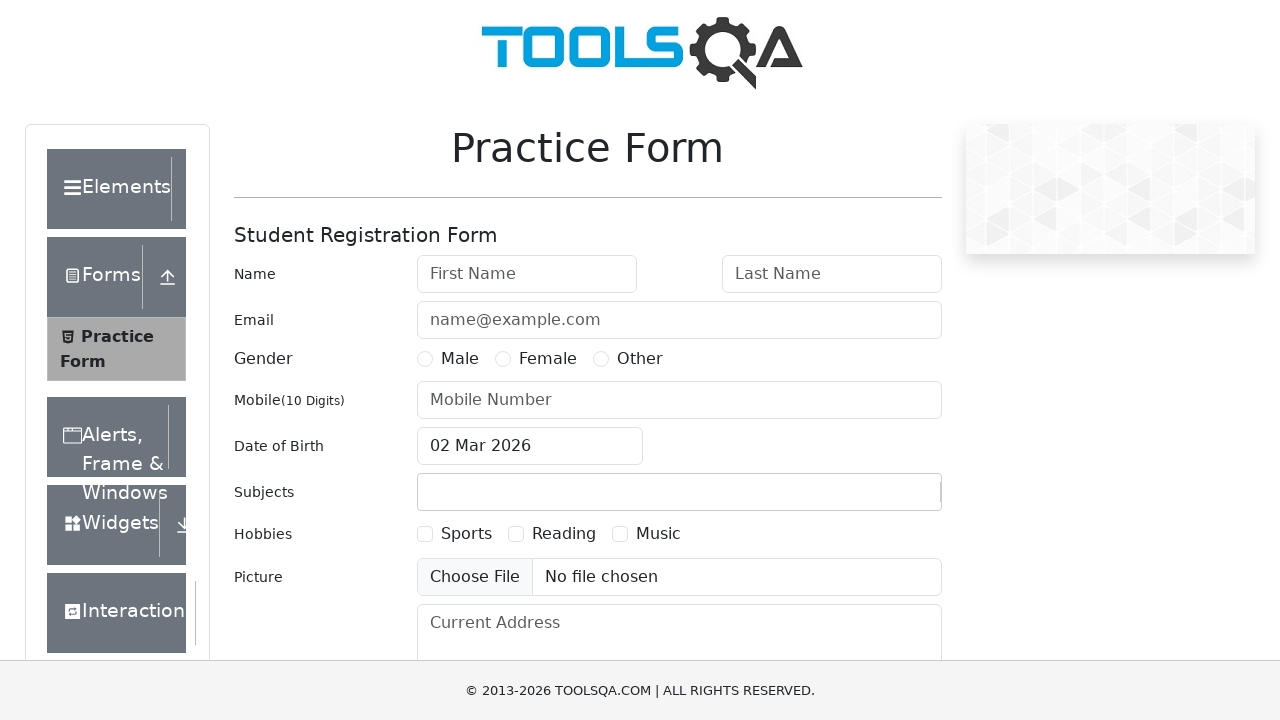

Clicked on the last name input field at (832, 274) on #lastName
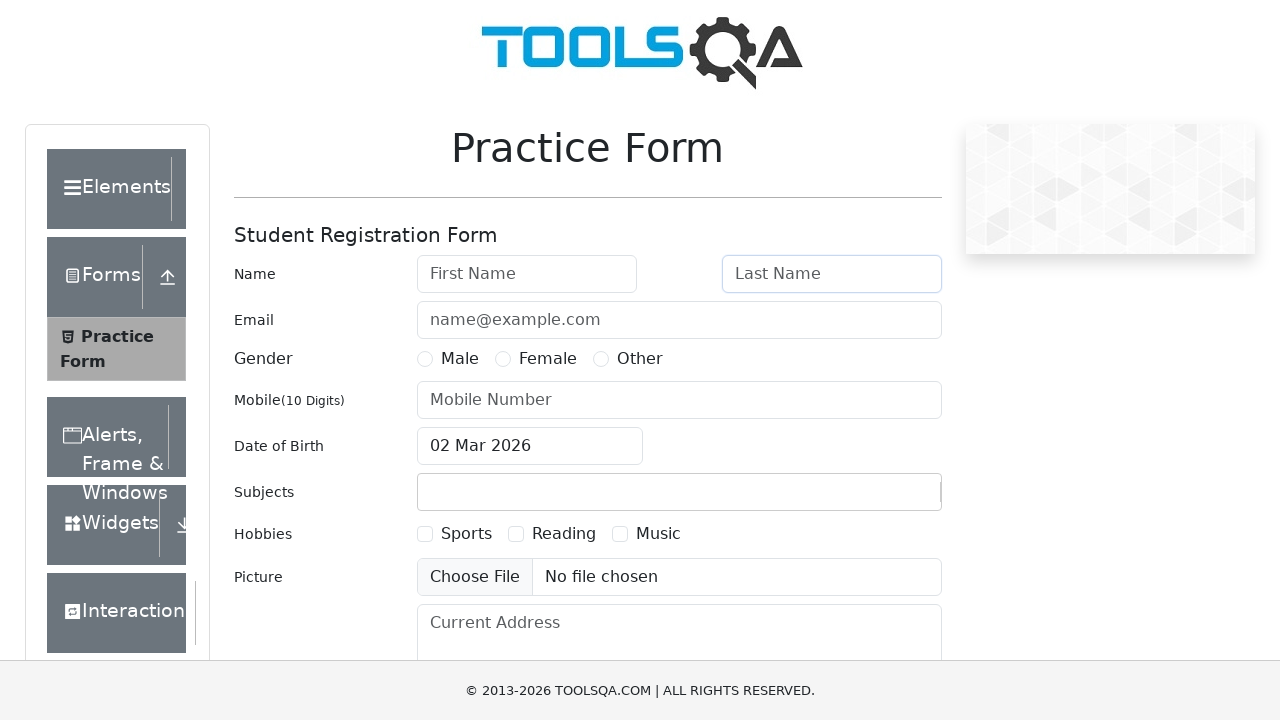

Cleared the last name input field on #lastName
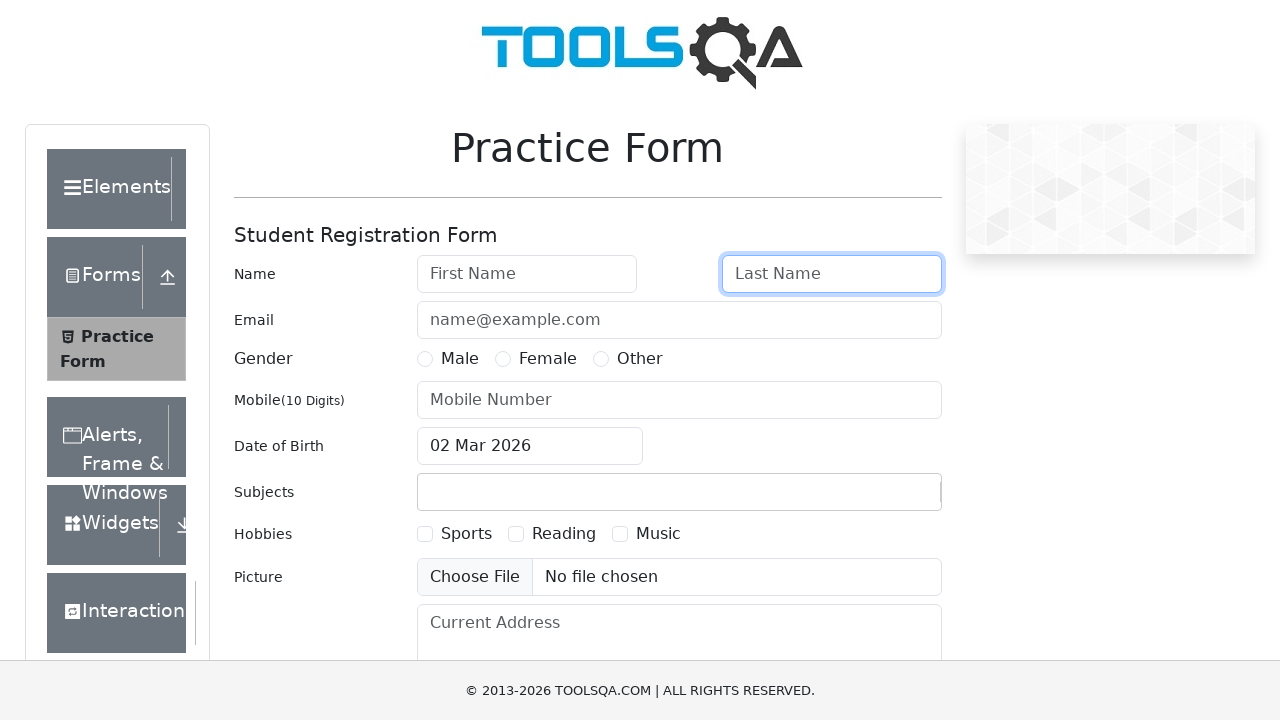

Filled last name input field with 'Haran' on #lastName
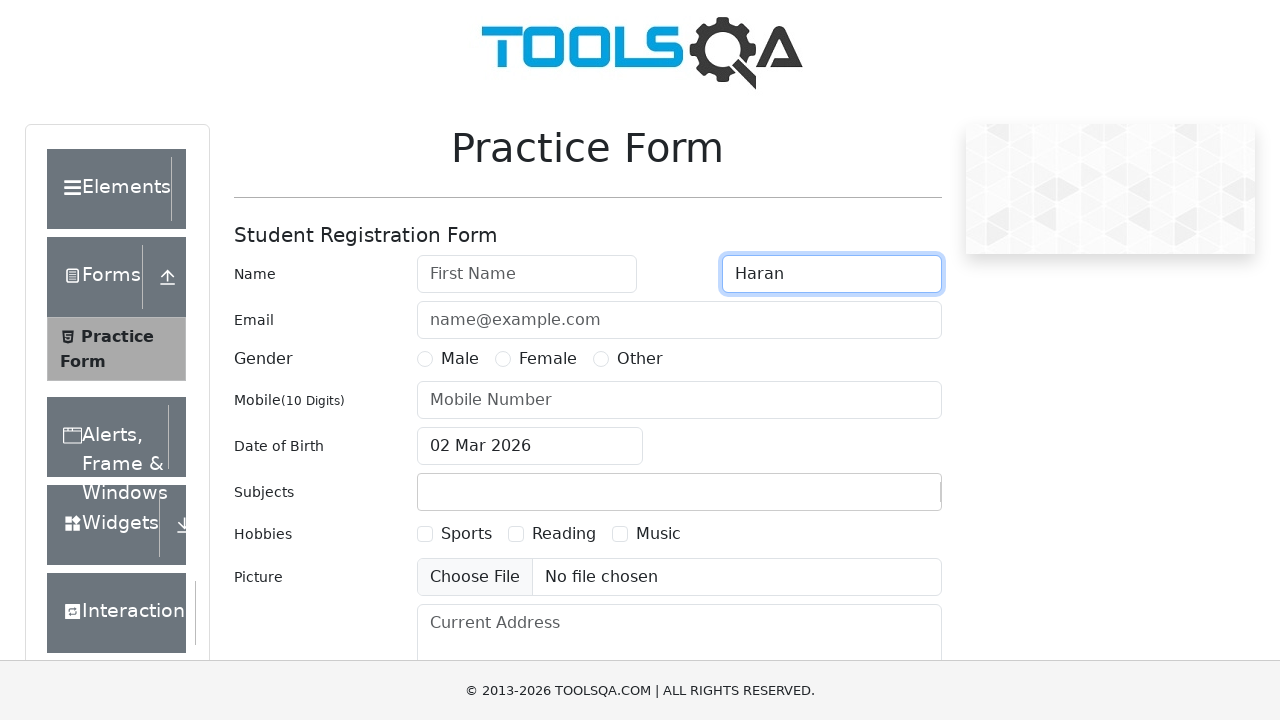

Verified that last name input value equals 'Haran'
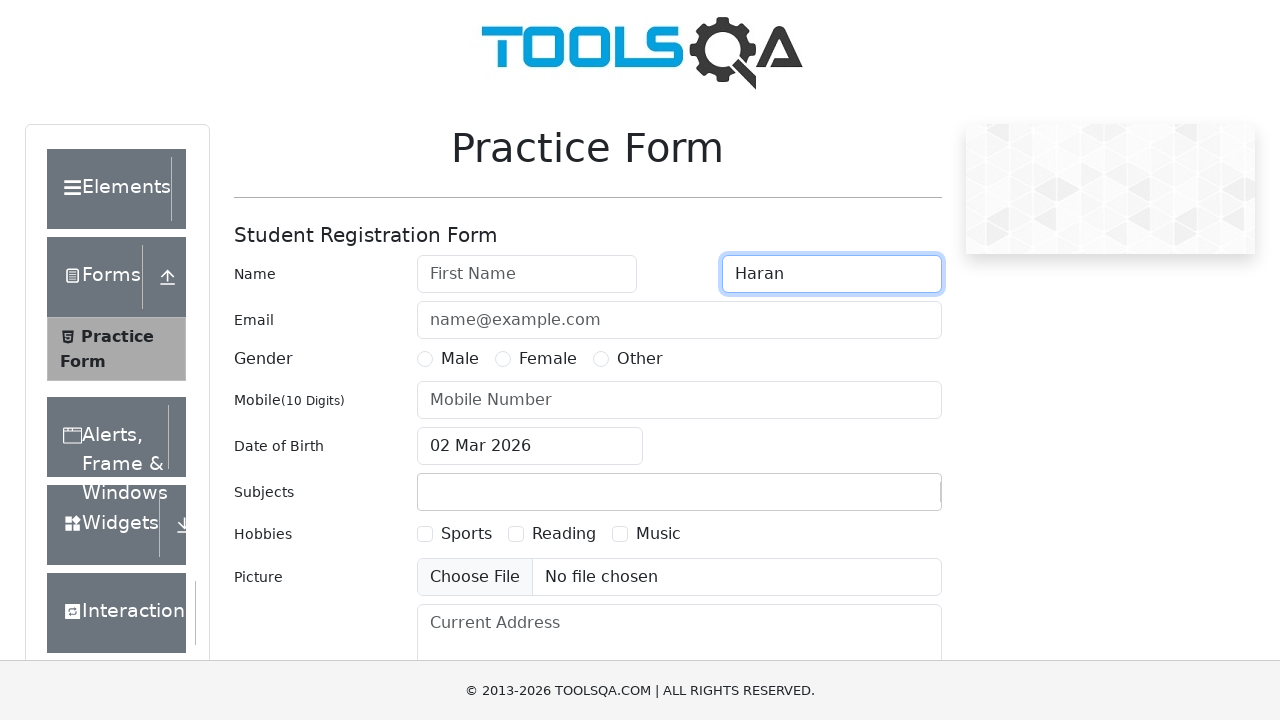

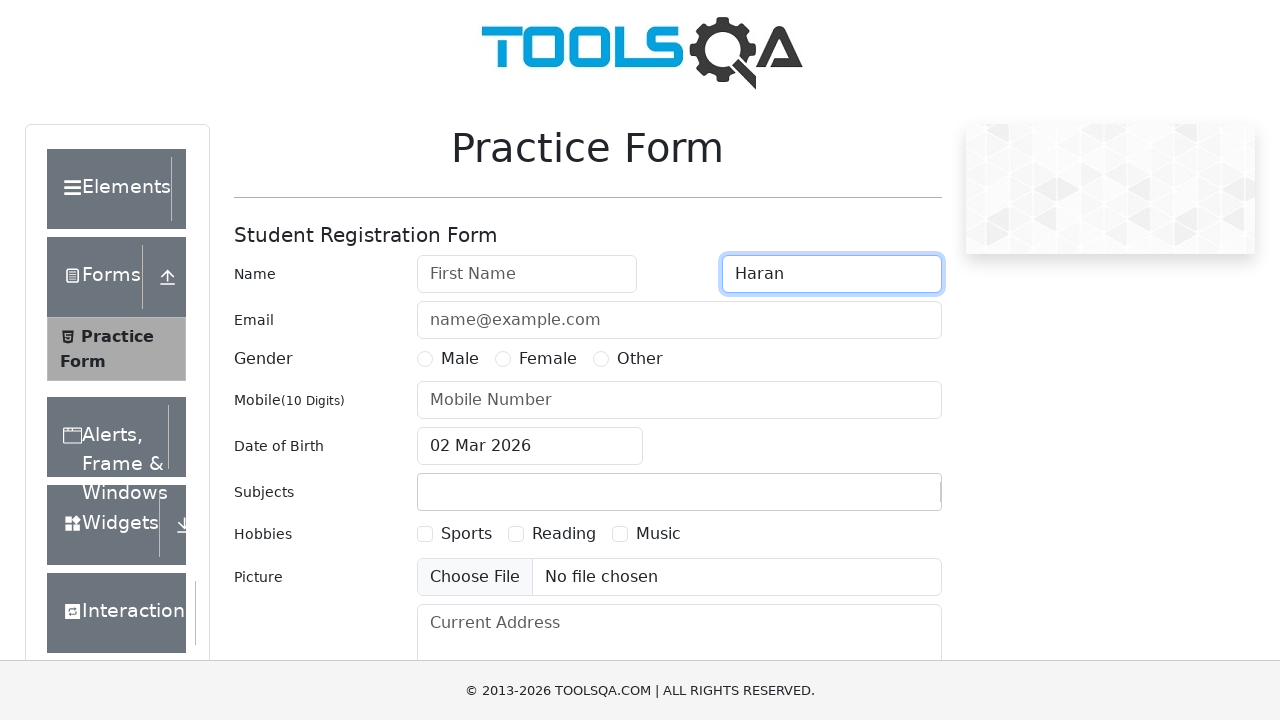